Tests the contact us form by filling in name, email, subject, and message fields on the Automation Exercise website

Starting URL: https://automationexercise.com/contact_us

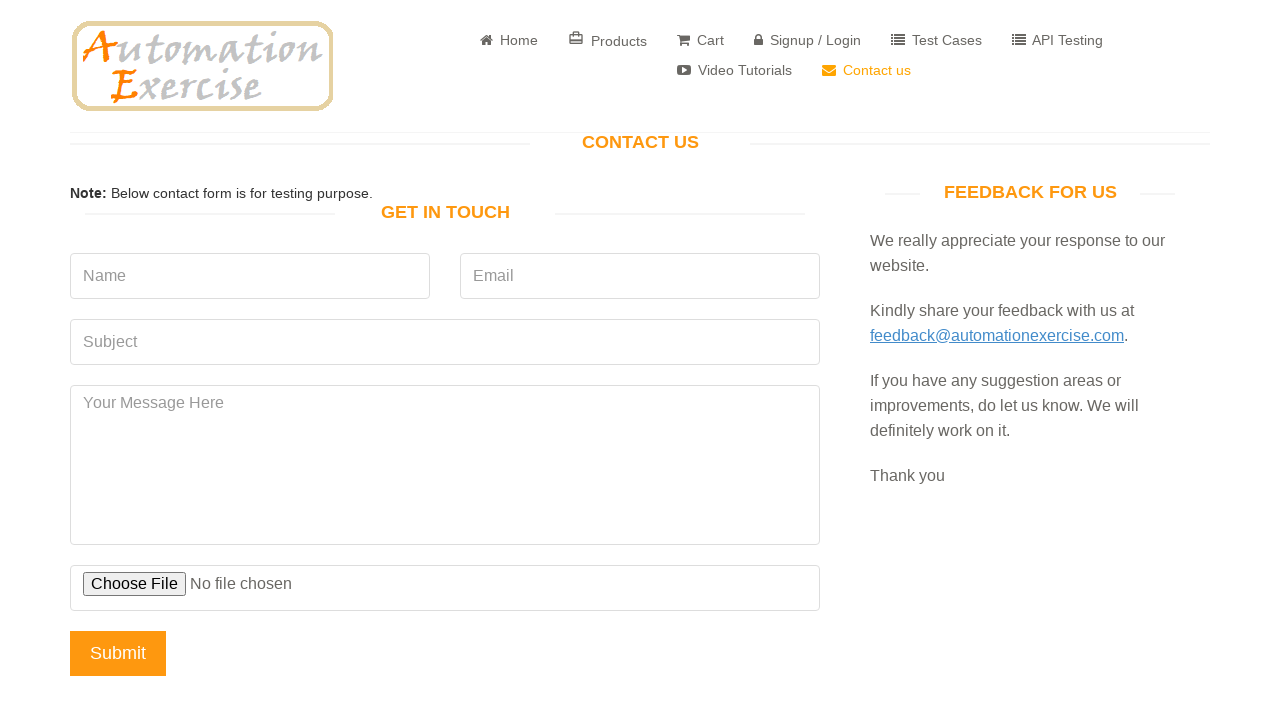

Filled name field with 'harsha' on input[name='name']
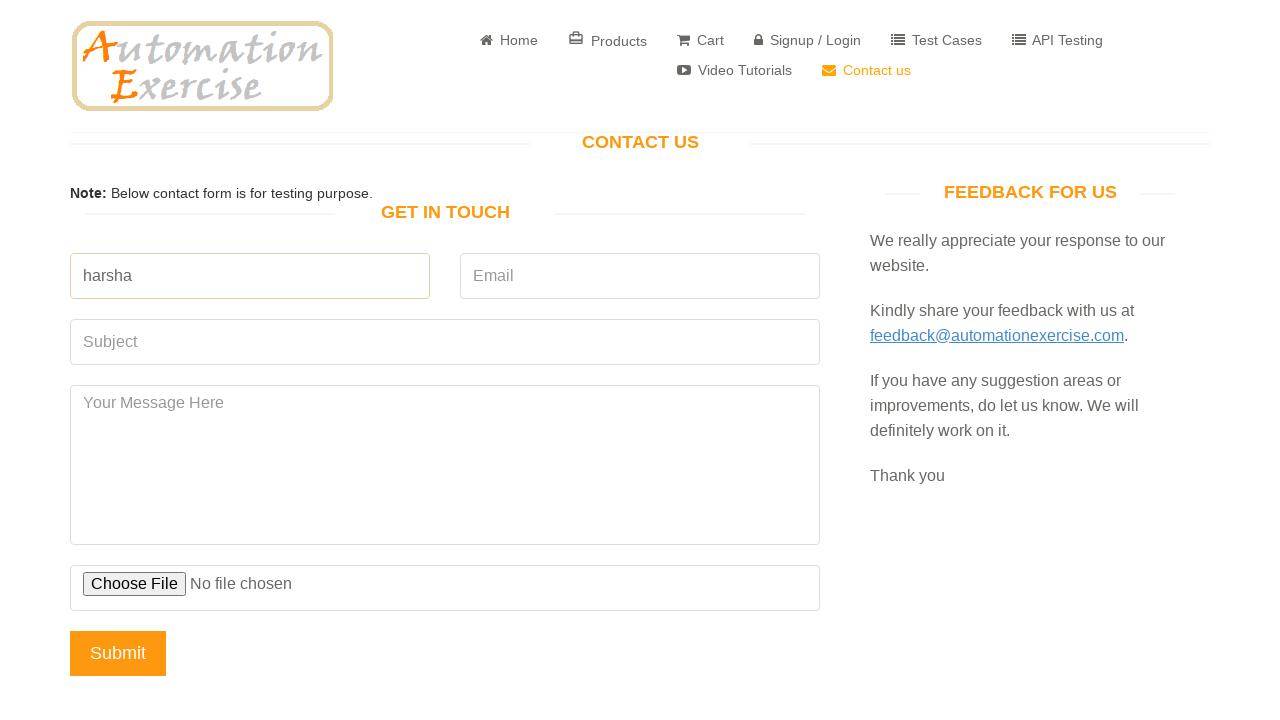

Filled email field with 'abc@gmail.com' on input[name='email']
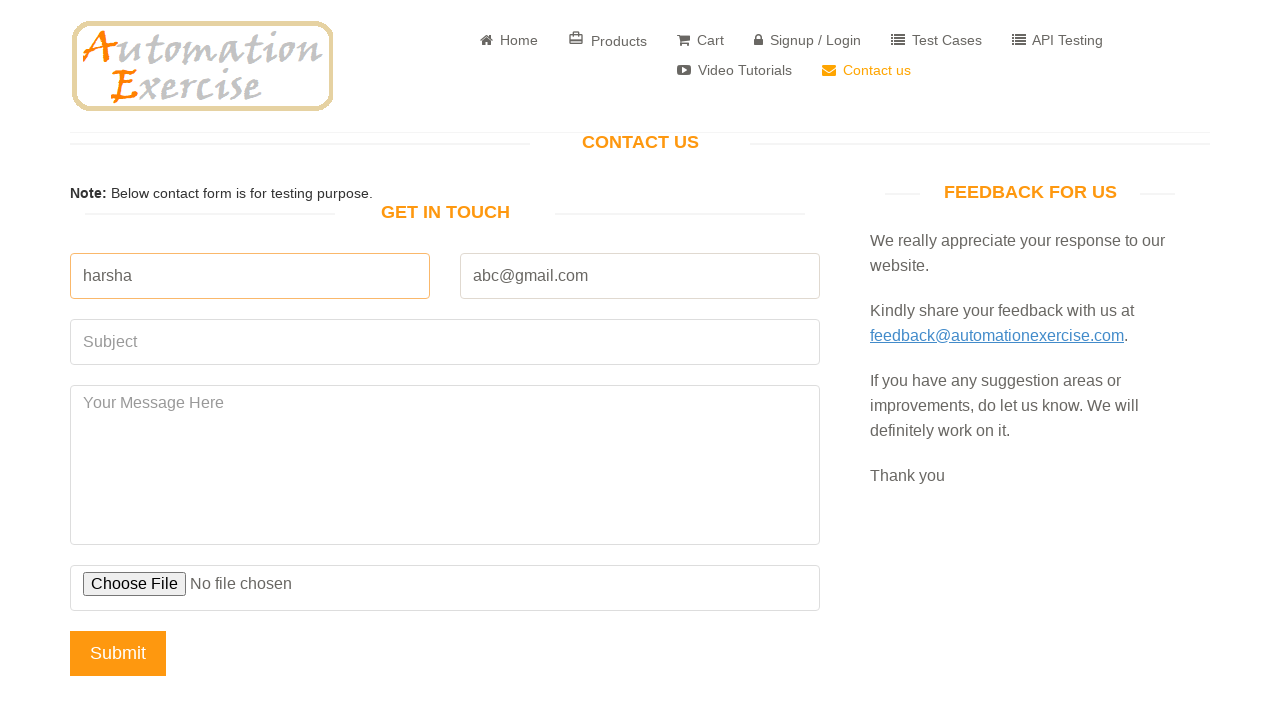

Filled subject field with 'I am a genius' on input[name='subject']
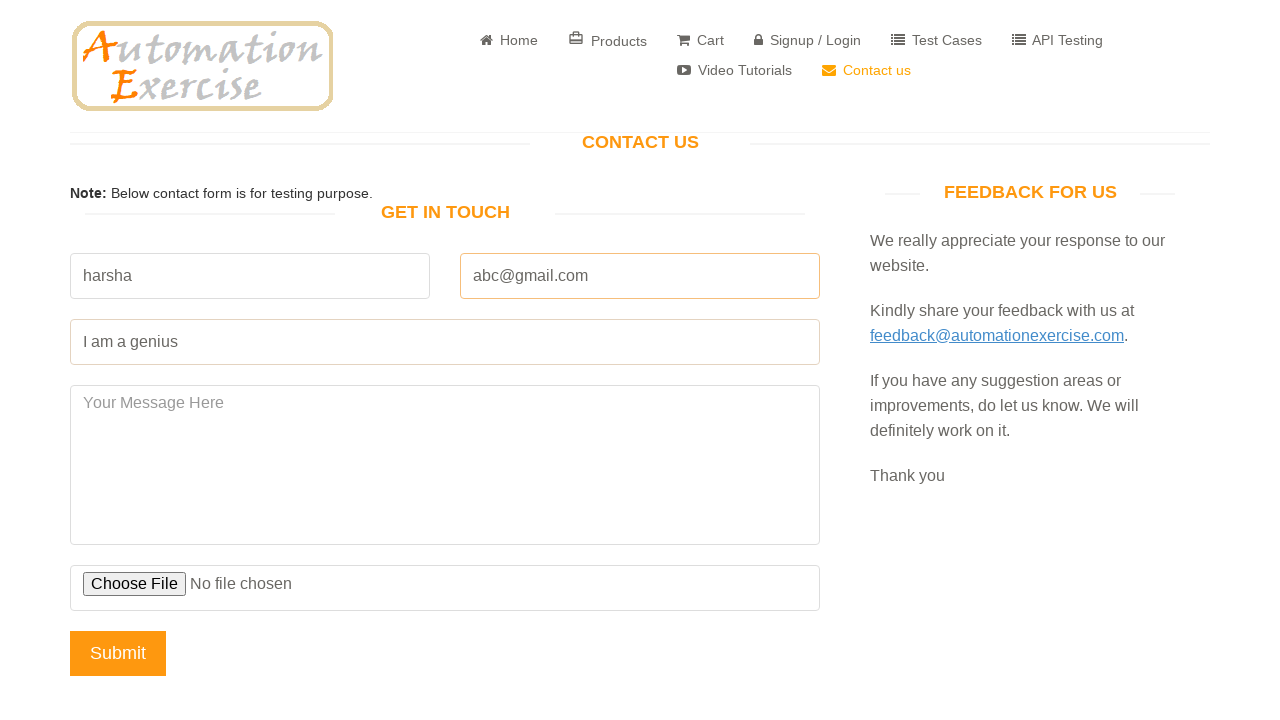

Filled message field with 'Am I a genuis' on textarea[name='message']
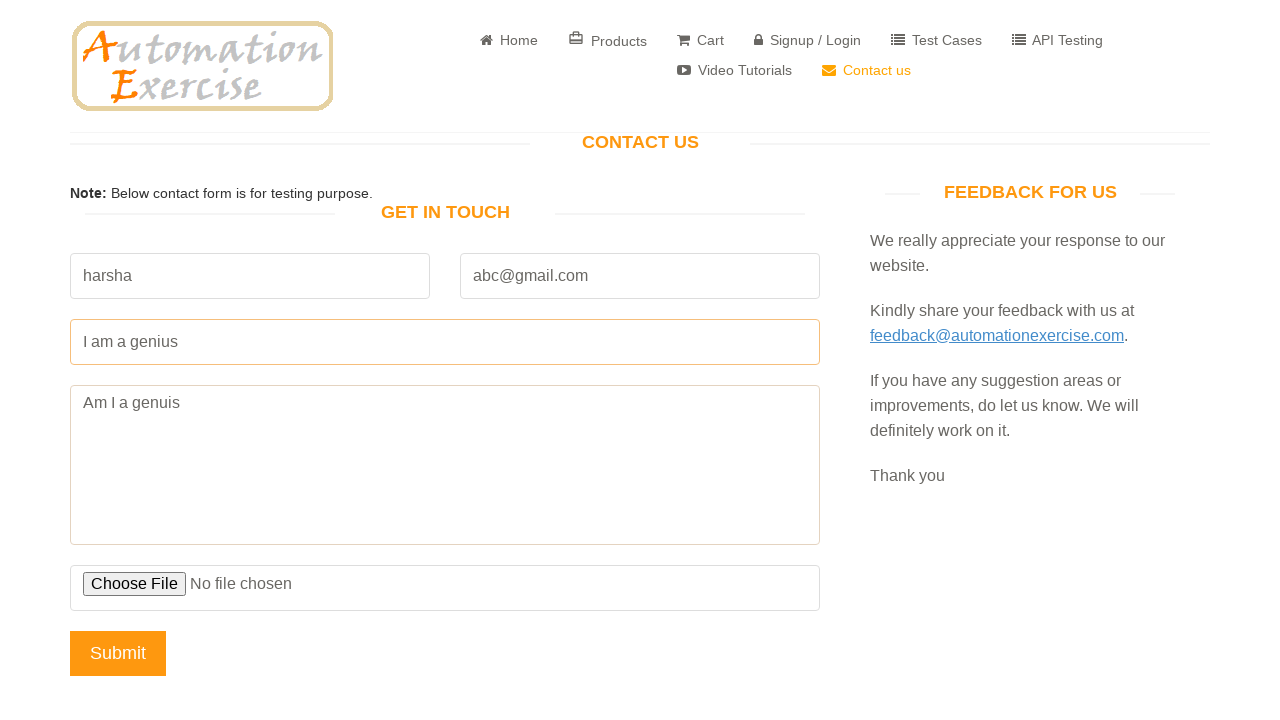

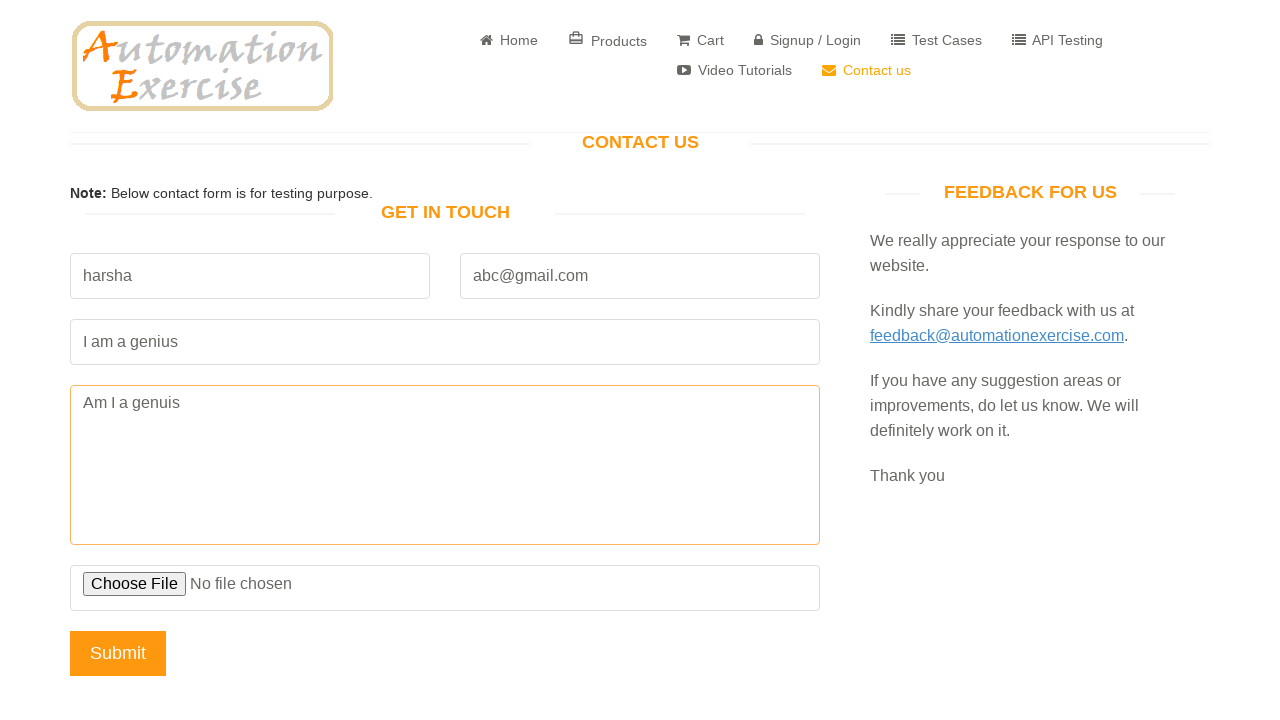